Tests text verification functionality by reading random text from one element, entering it into an input field, clicking verify, and confirming the success message appears.

Starting URL: https://demo.zeuz.ai/web/level/one/actions/save_text

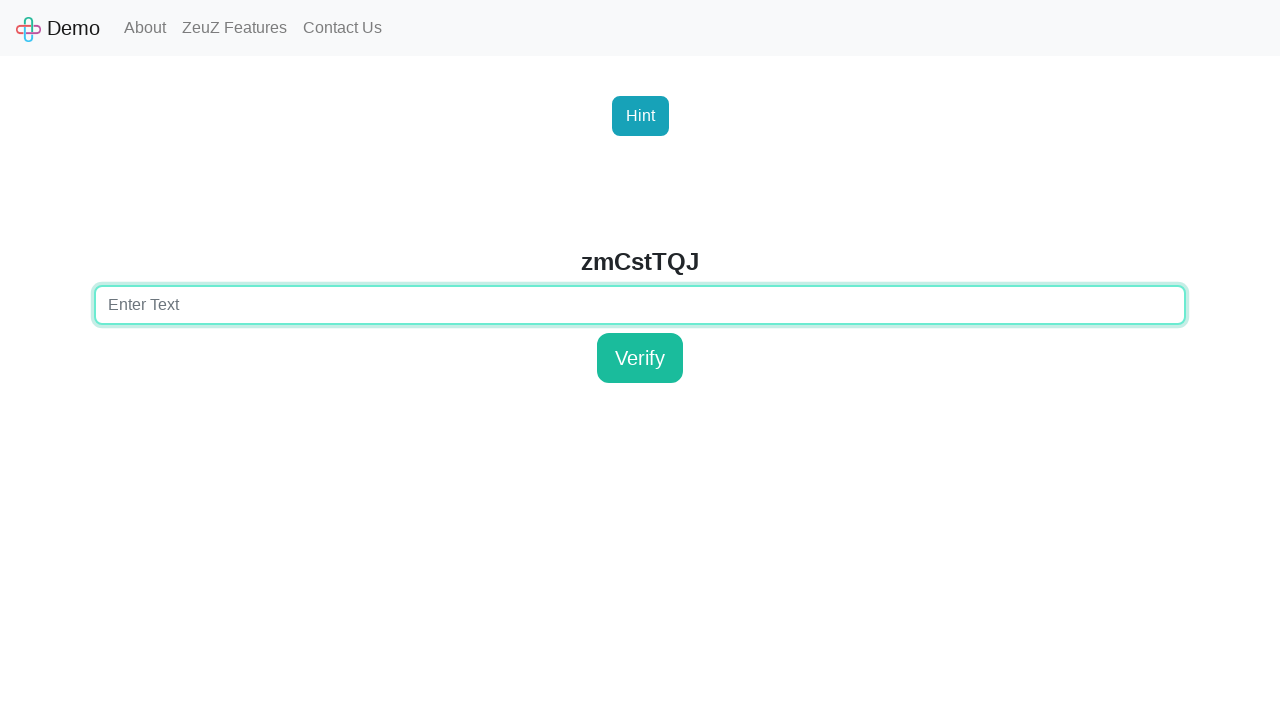

Retrieved random text from #randomText element
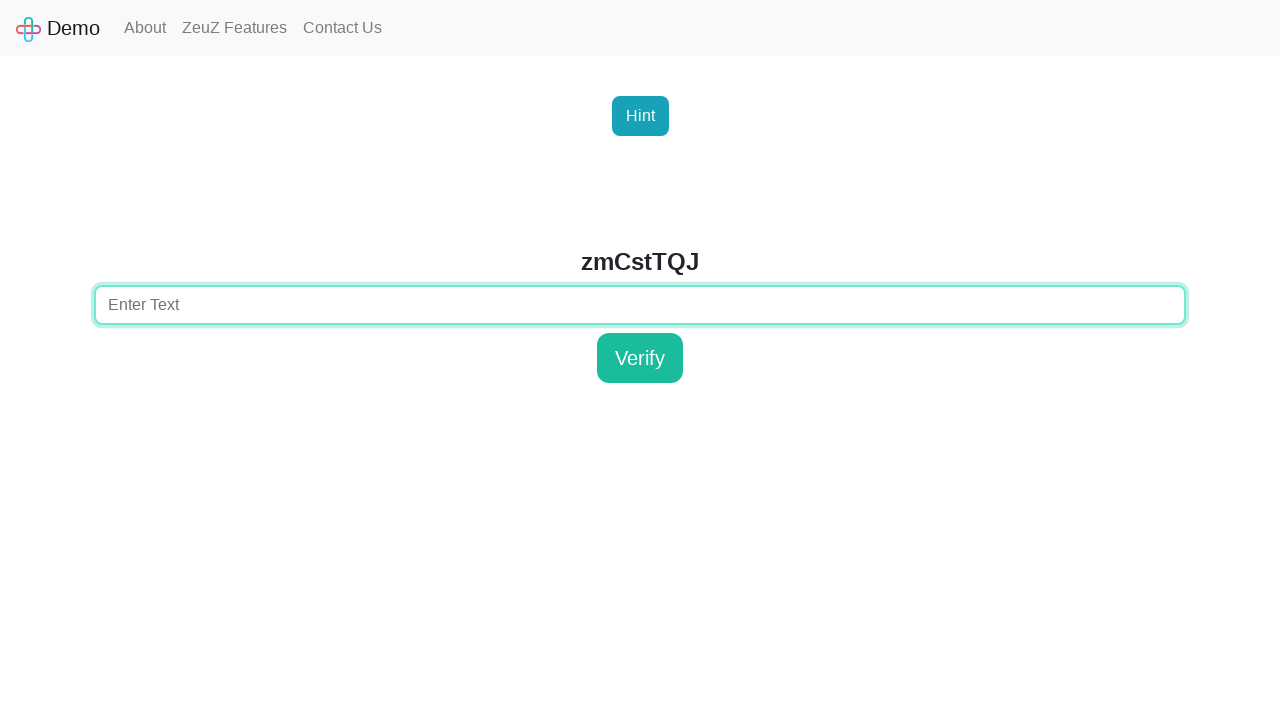

Filled input field with captured text: 'zmCstTQJ' on #enter_text
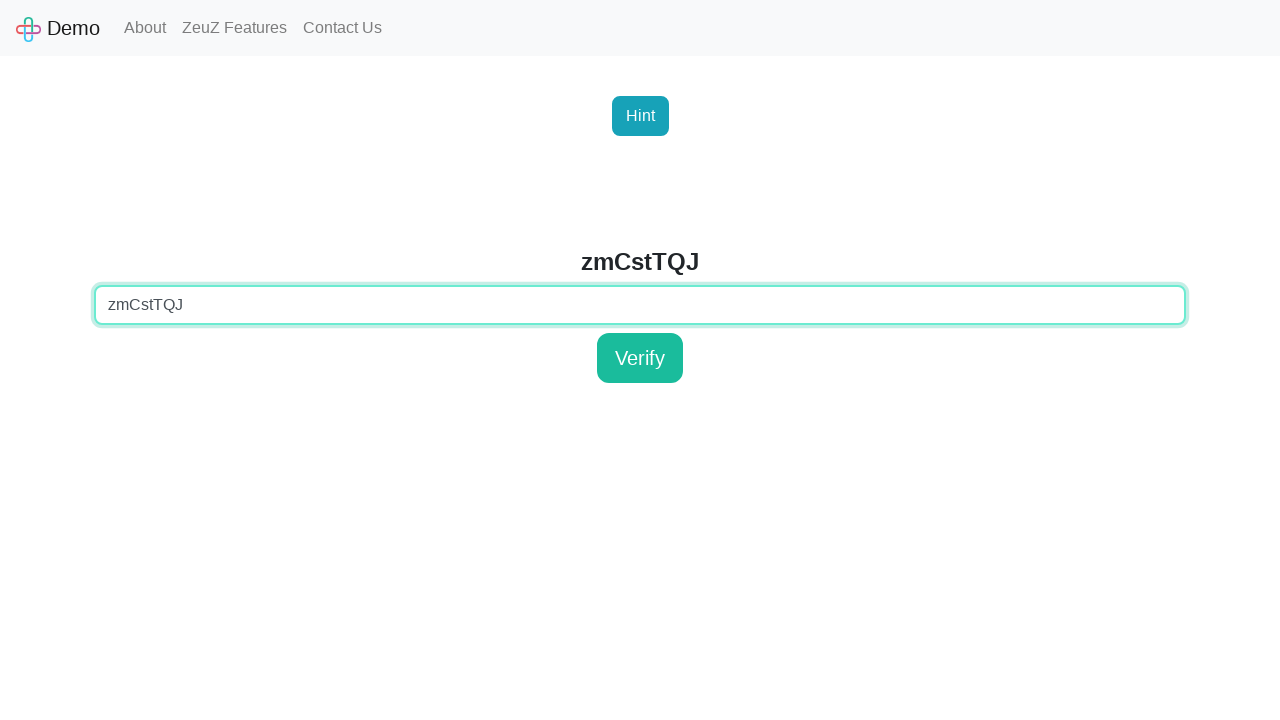

Clicked verify button at (640, 358) on #verify_id
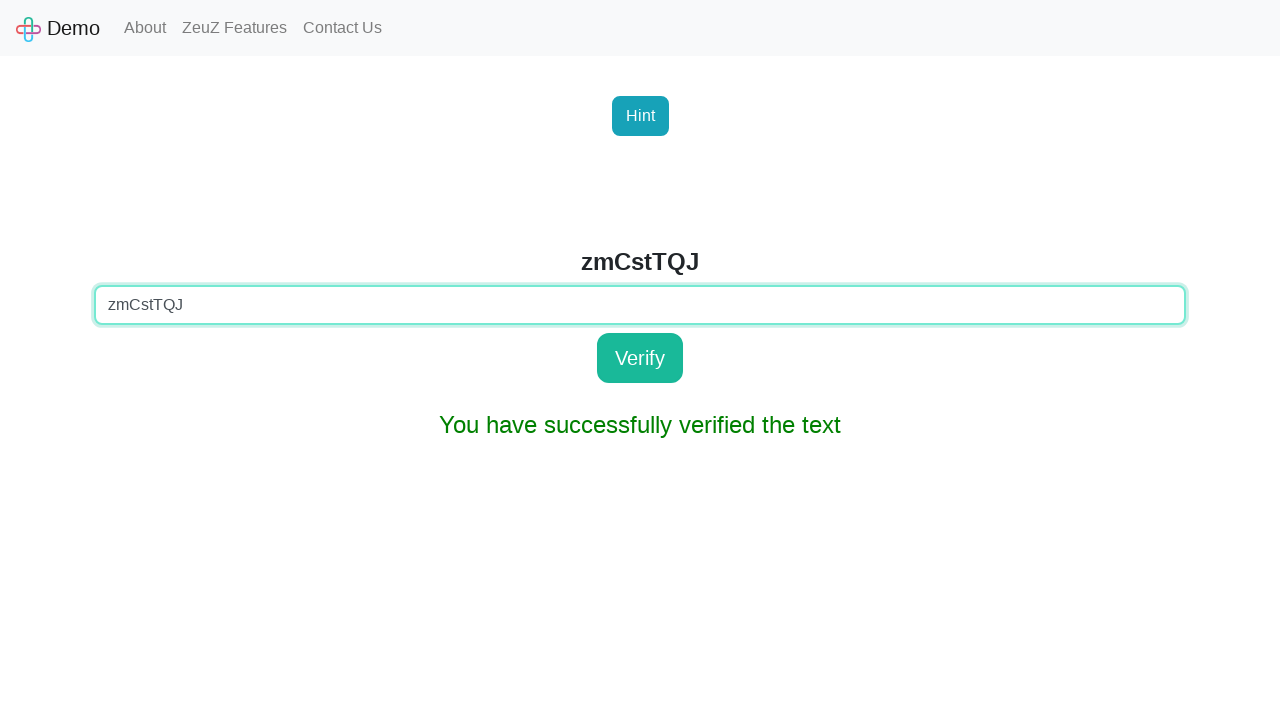

Success message element appeared
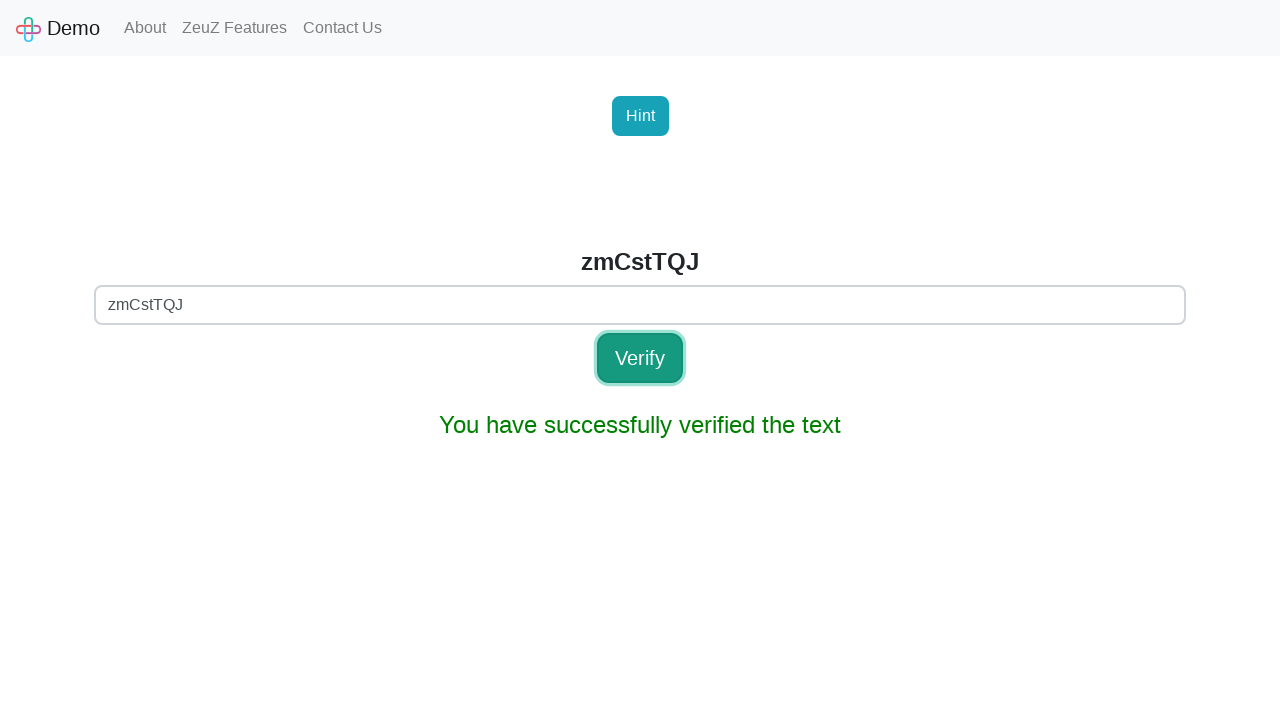

Retrieved success message text
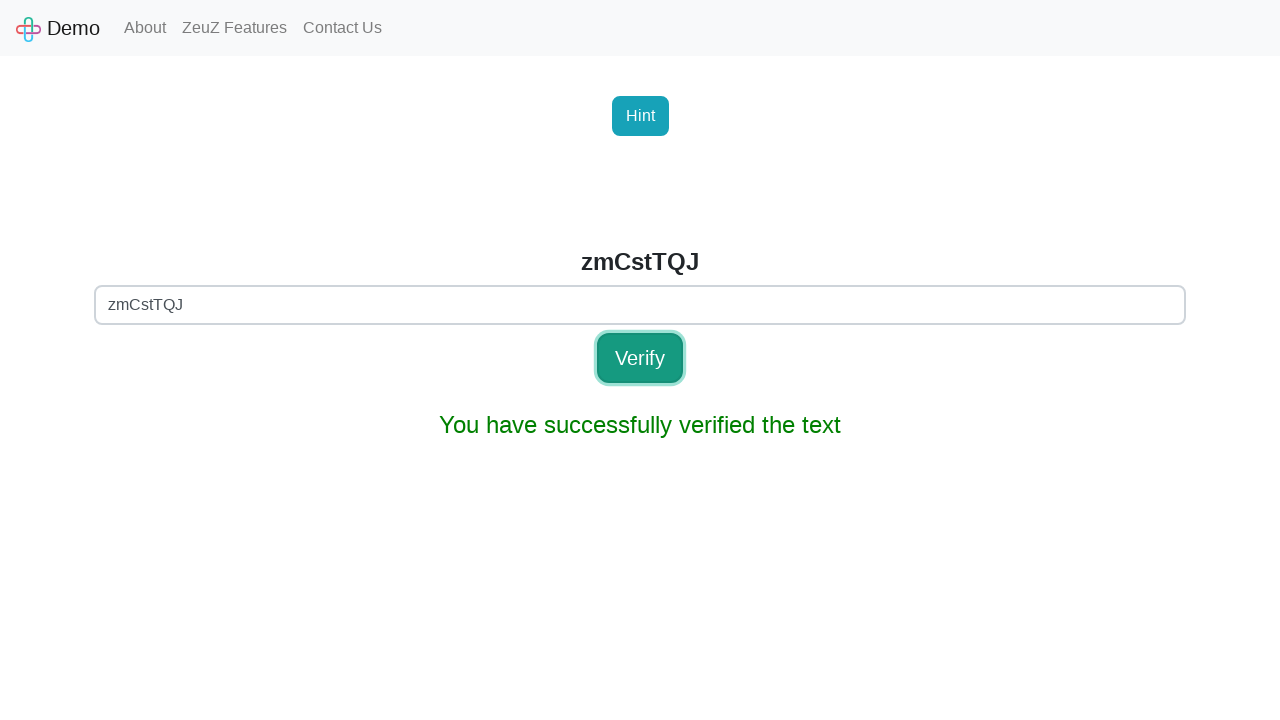

Verified success message matches expected text
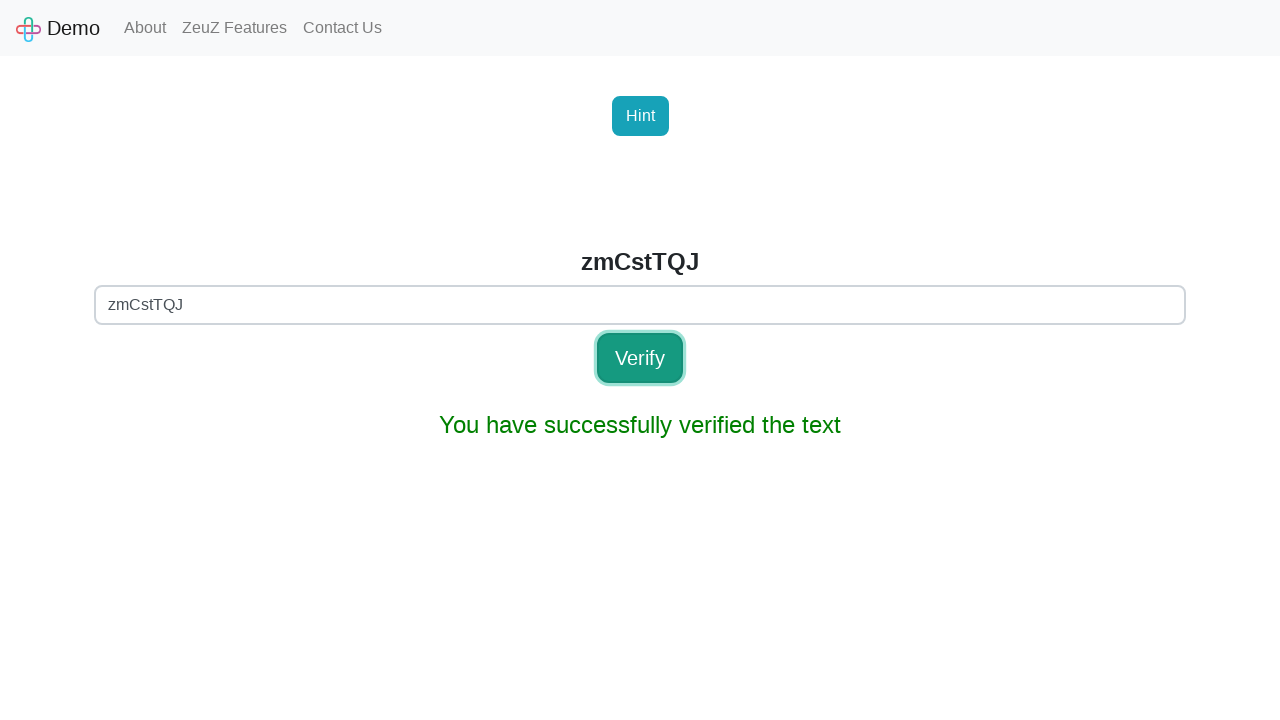

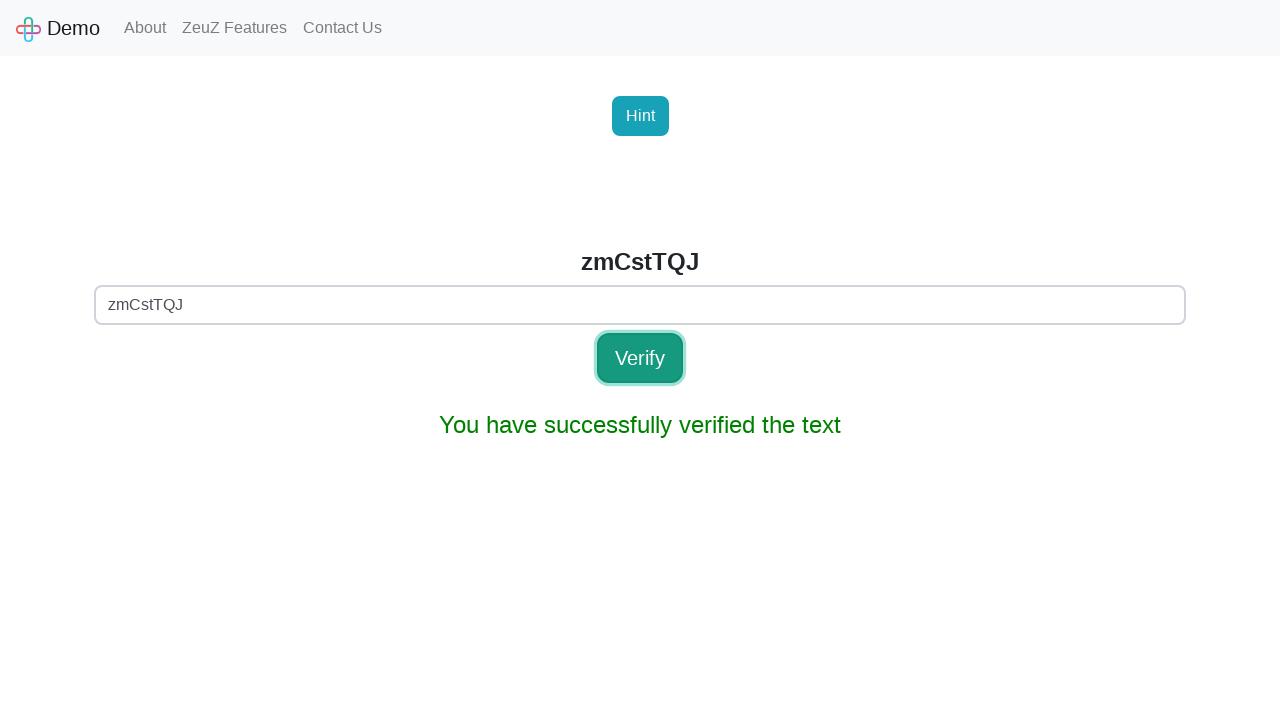